Navigates to the OrangeHRM login page and verifies the page loads by checking the page title exists.

Starting URL: https://opensource-demo.orangehrmlive.com/web/index.php/auth/login

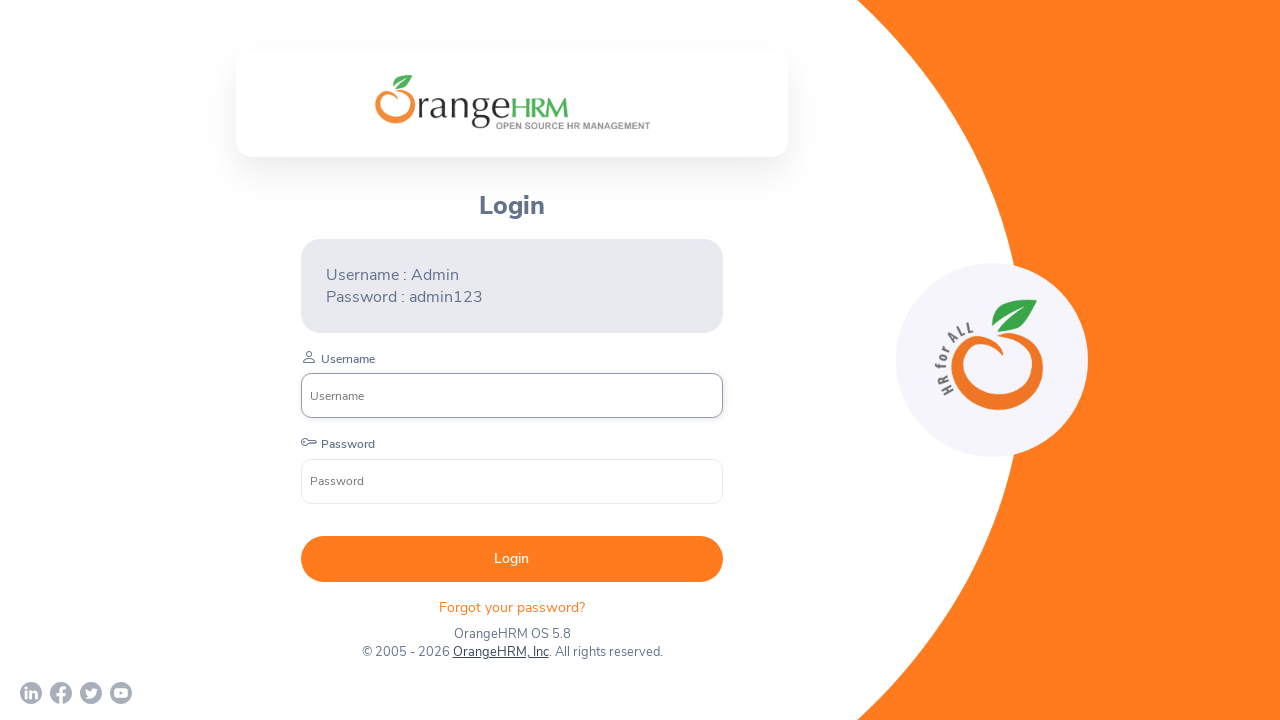

Navigated to OrangeHRM login page
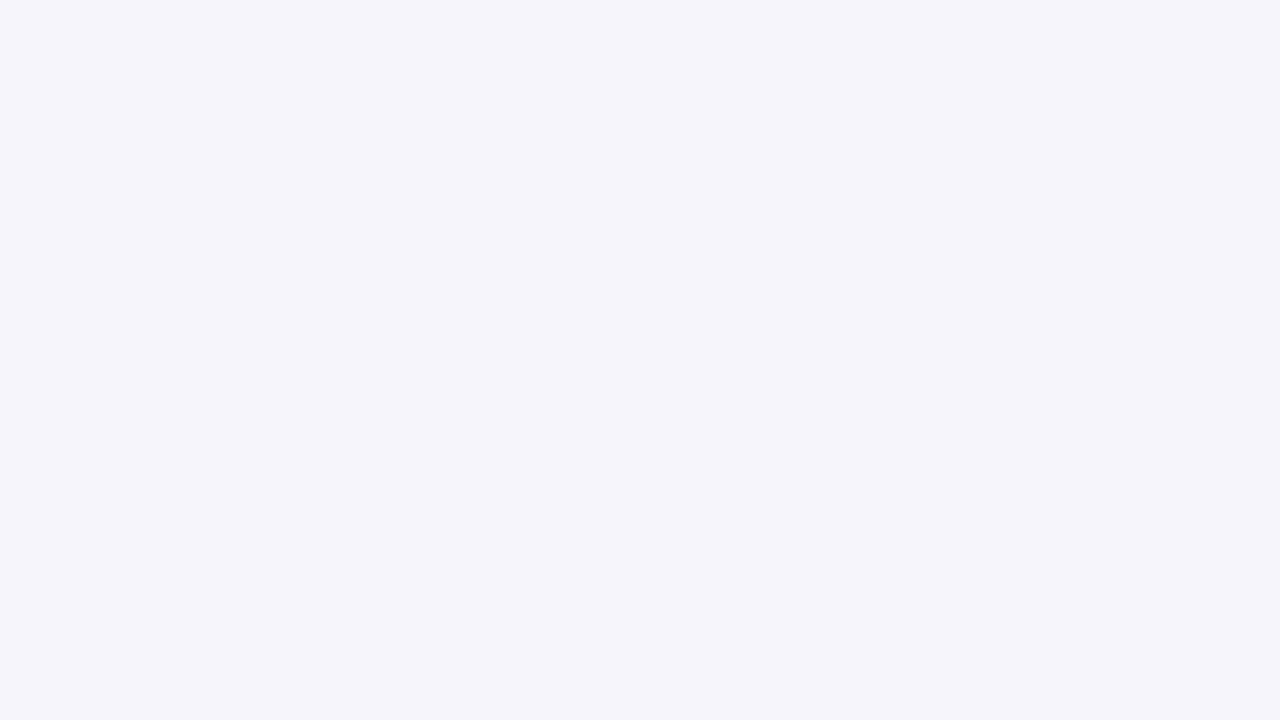

Page DOM content fully loaded
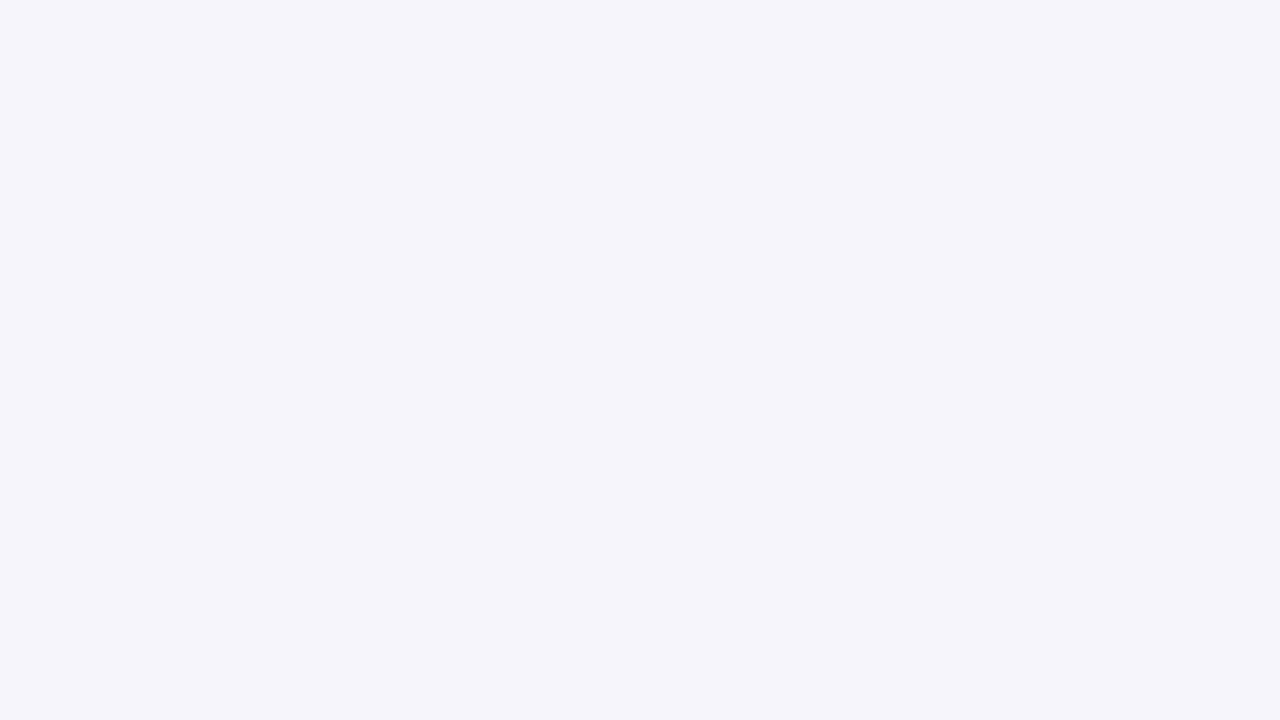

Retrieved page title: 'OrangeHRM'
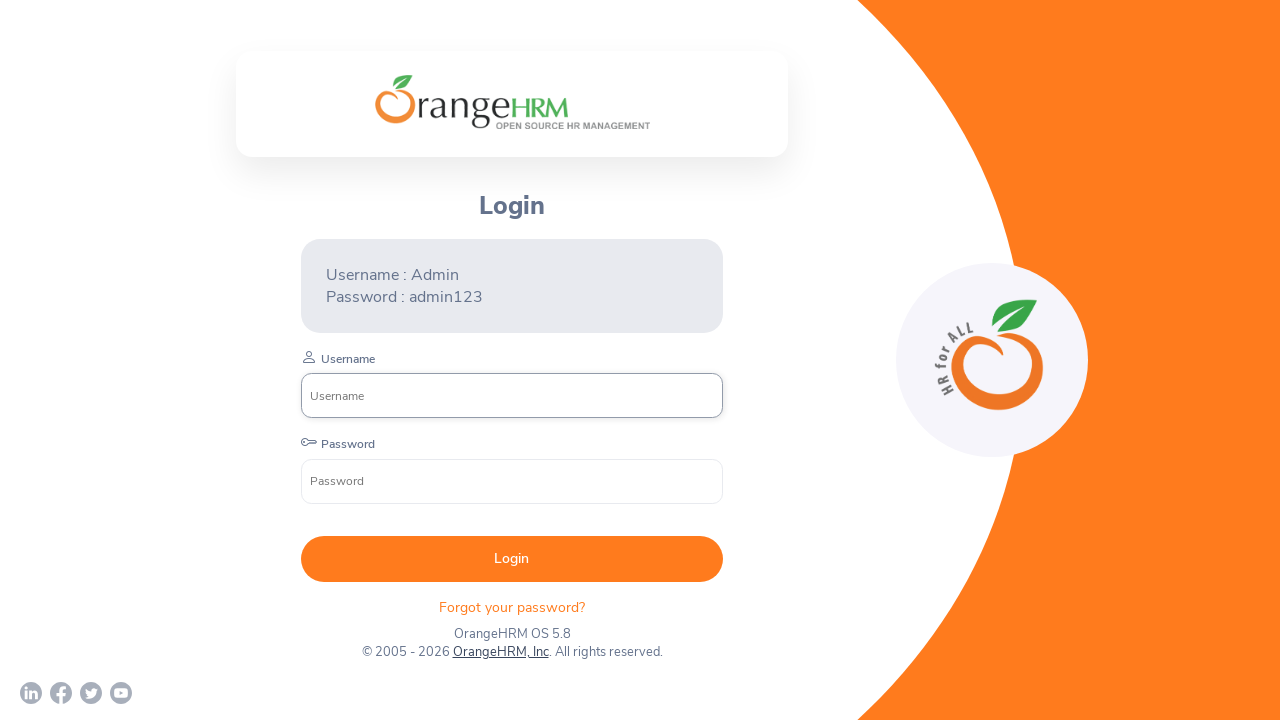

Verified page title is not empty
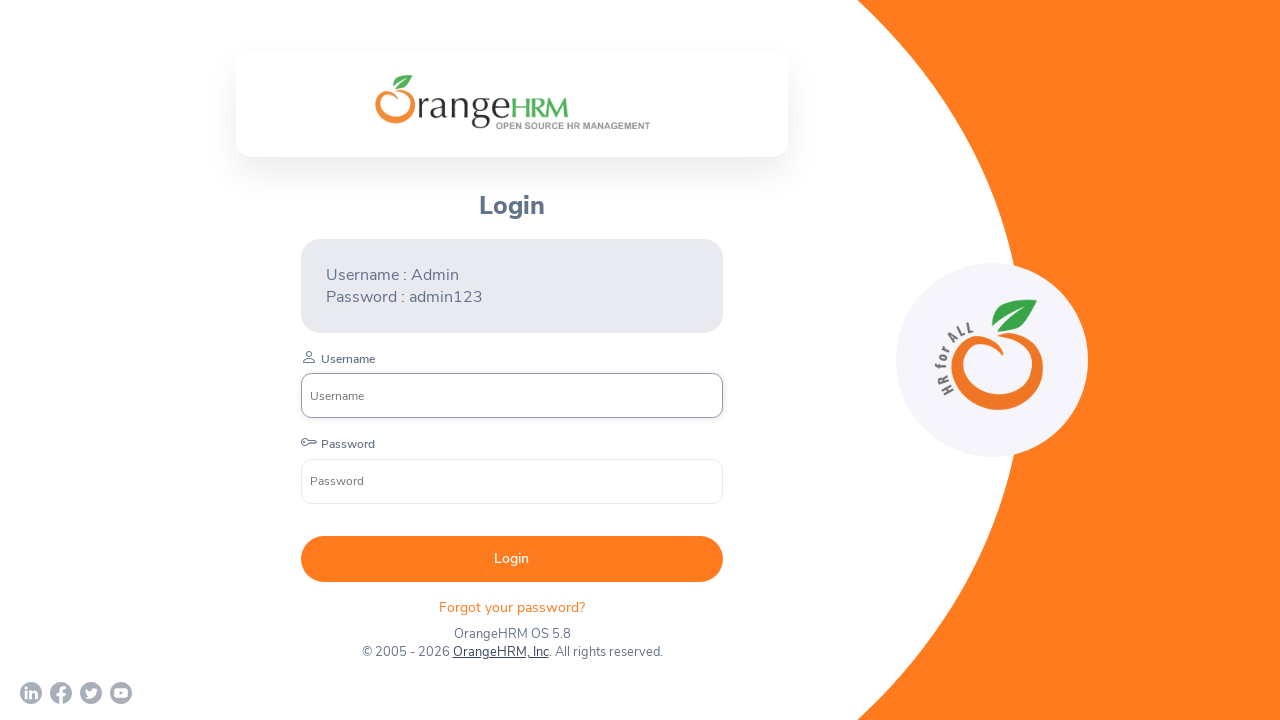

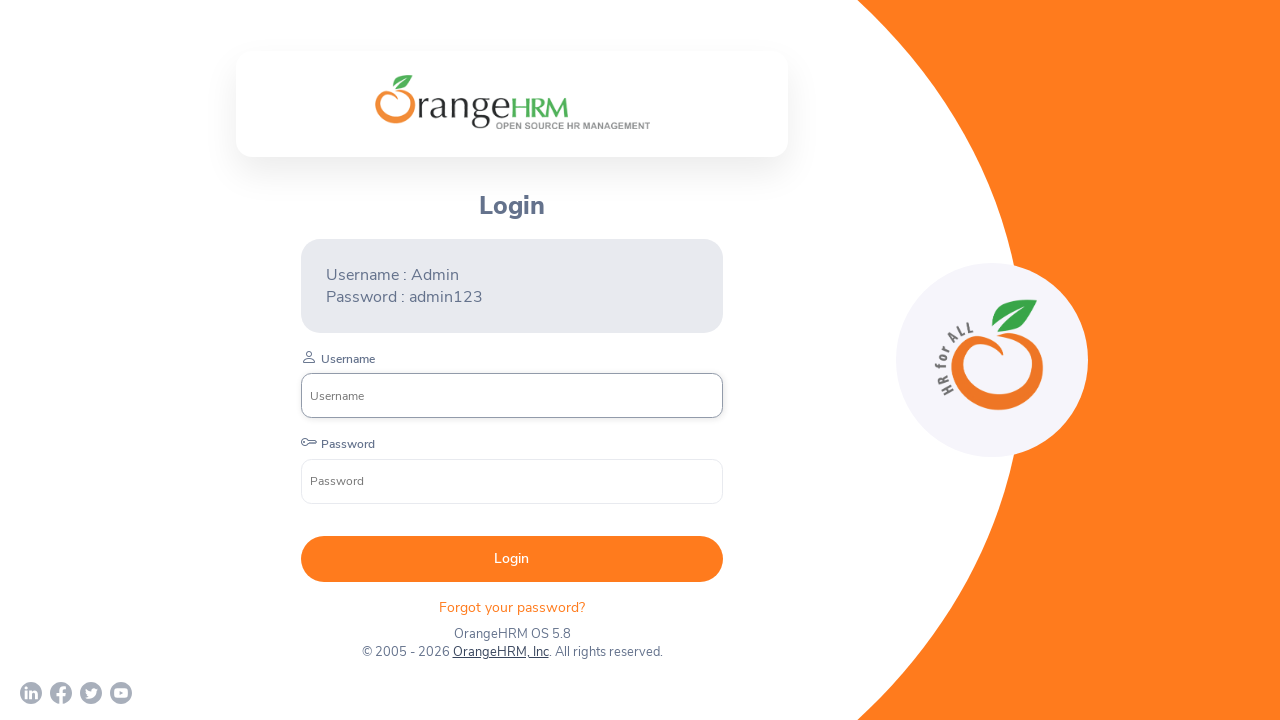